Tests e-commerce flow by searching for products, adding a specific item to cart, and proceeding through checkout

Starting URL: https://rahulshettyacademy.com/seleniumPractise/#/

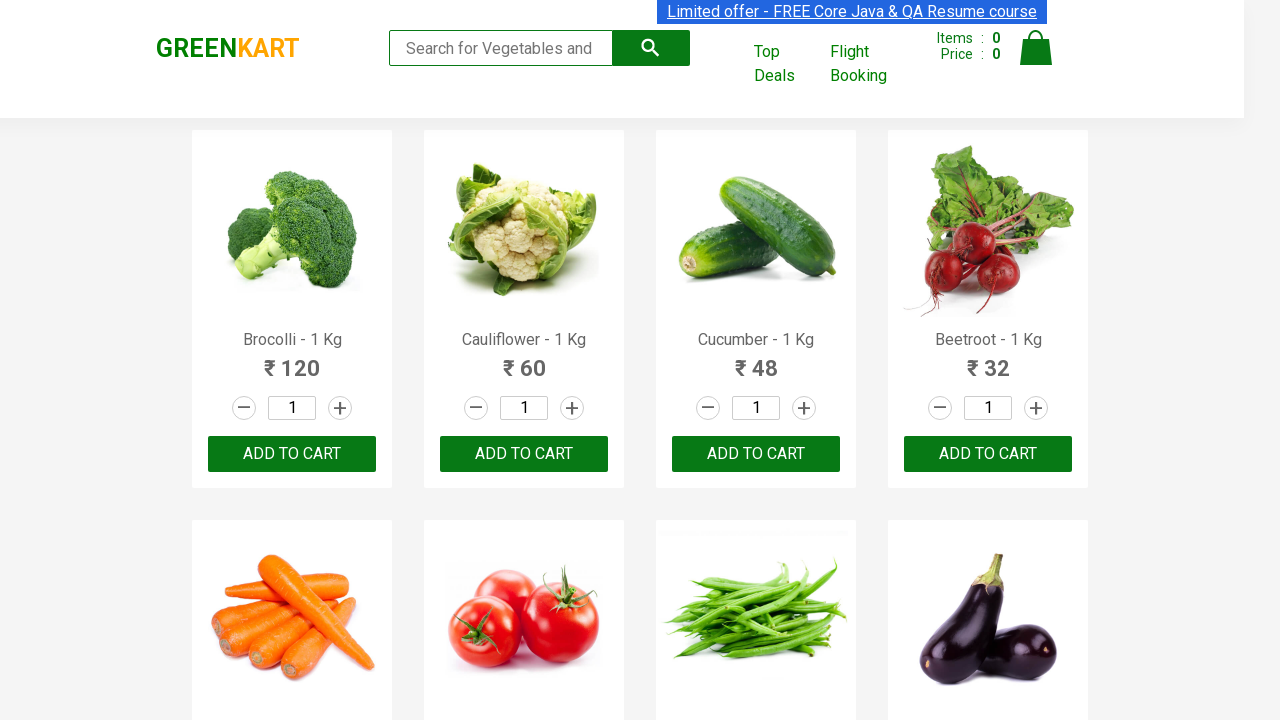

Filled search field with 'ca' on .search-keyword
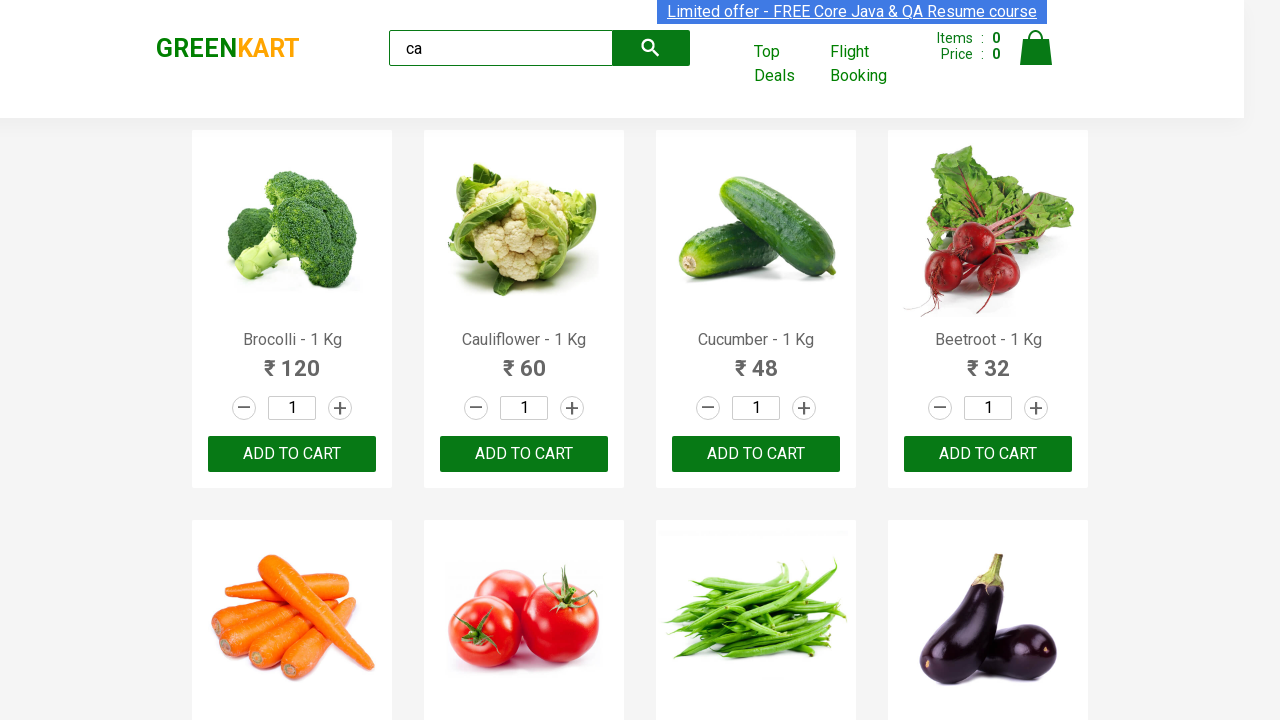

Waited for search results to load
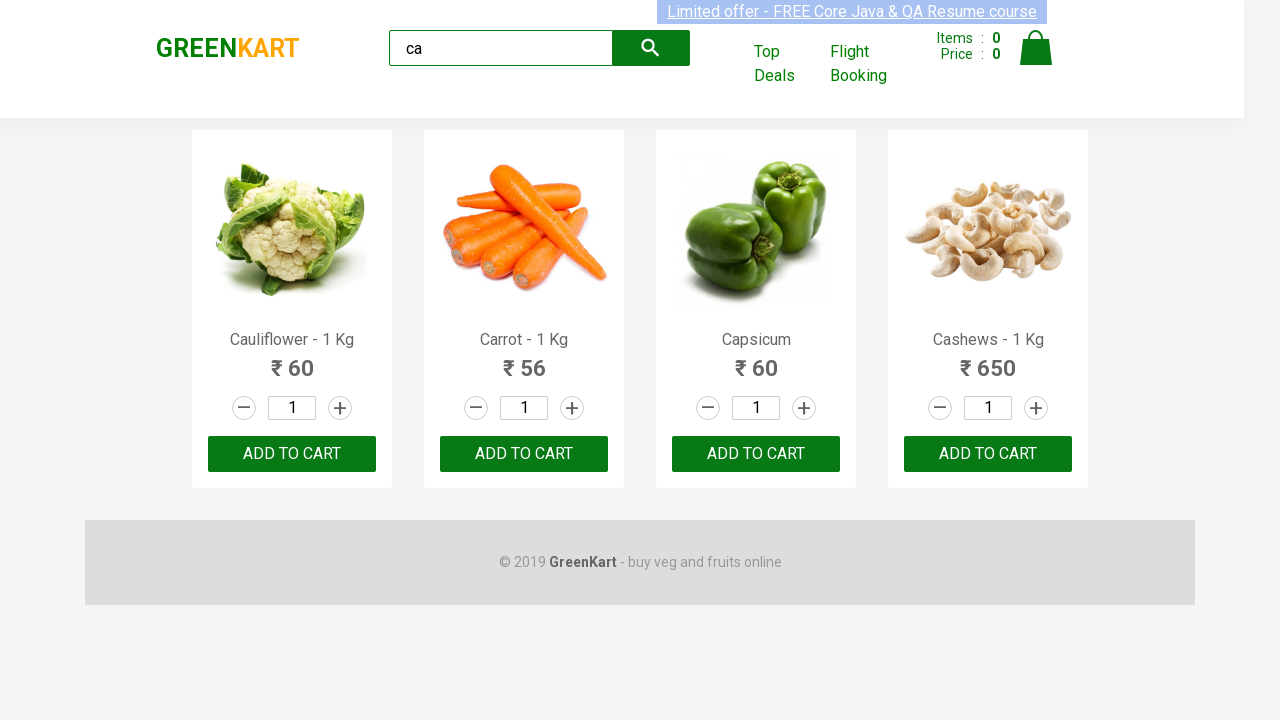

Located all product elements
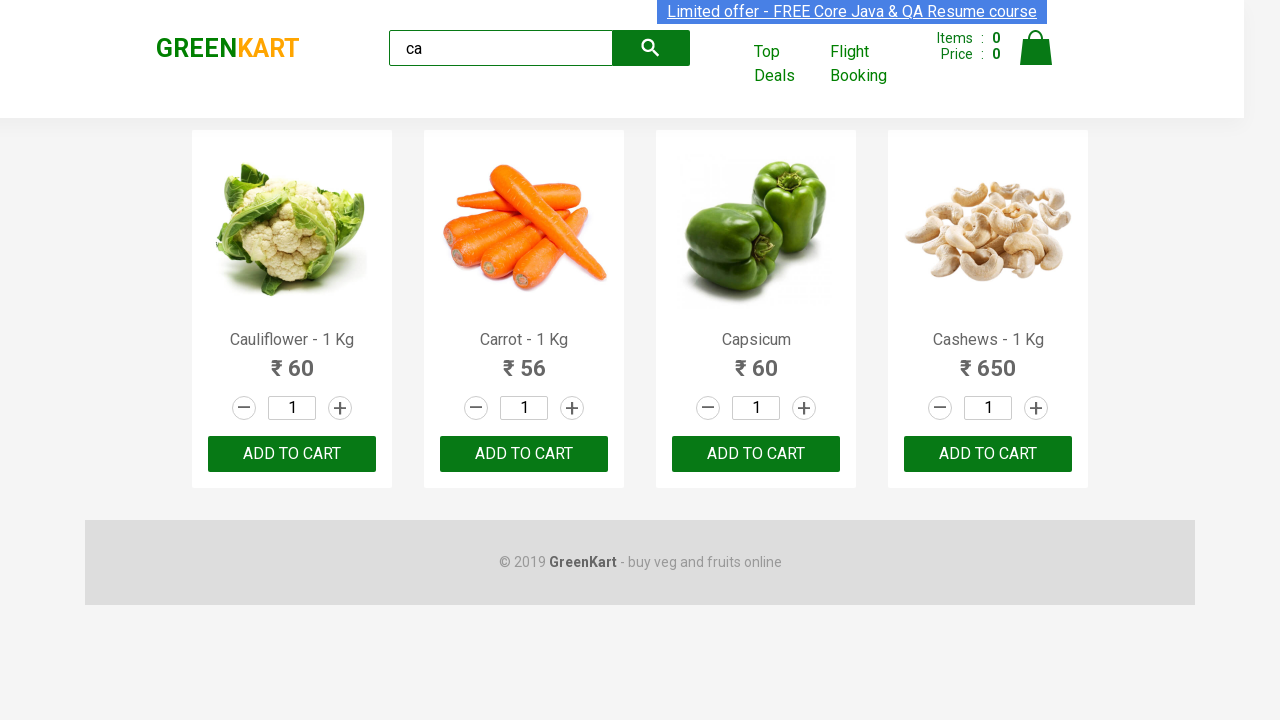

Clicked 'Add to cart' button for Cashews product at (988, 454) on .products .product >> nth=3 >> button
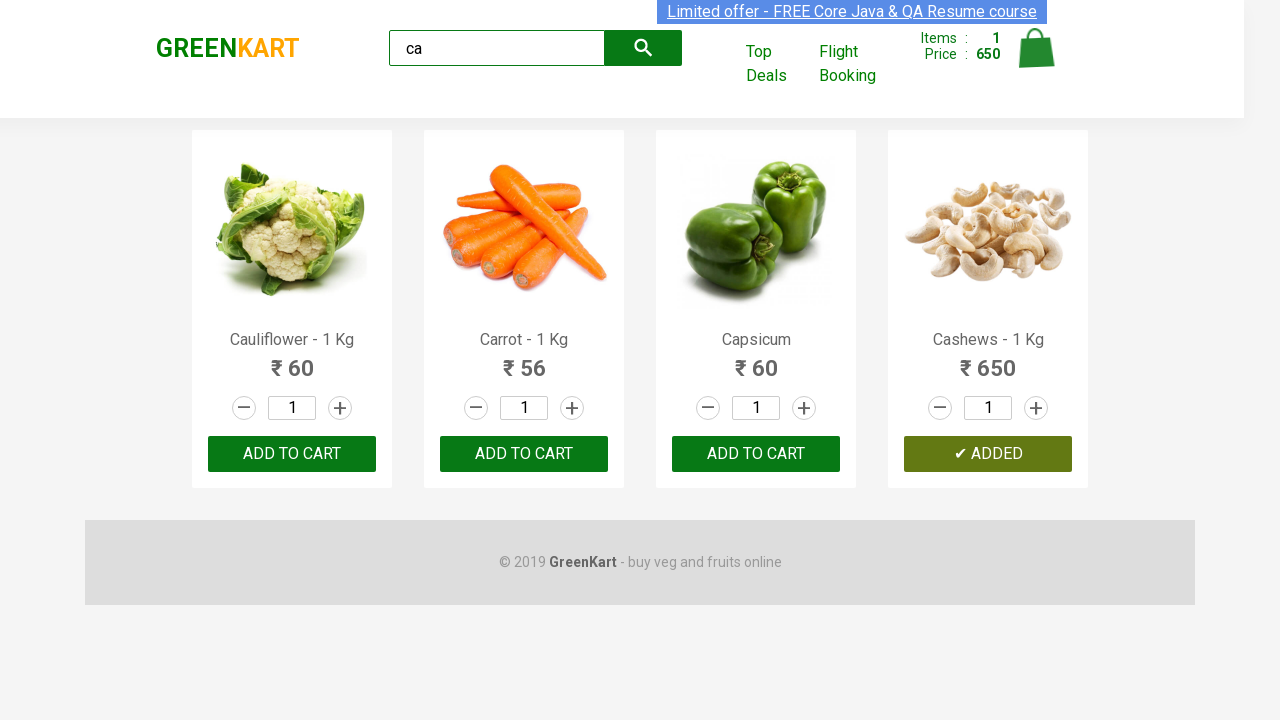

Clicked on cart icon at (1036, 59) on .cart-icon
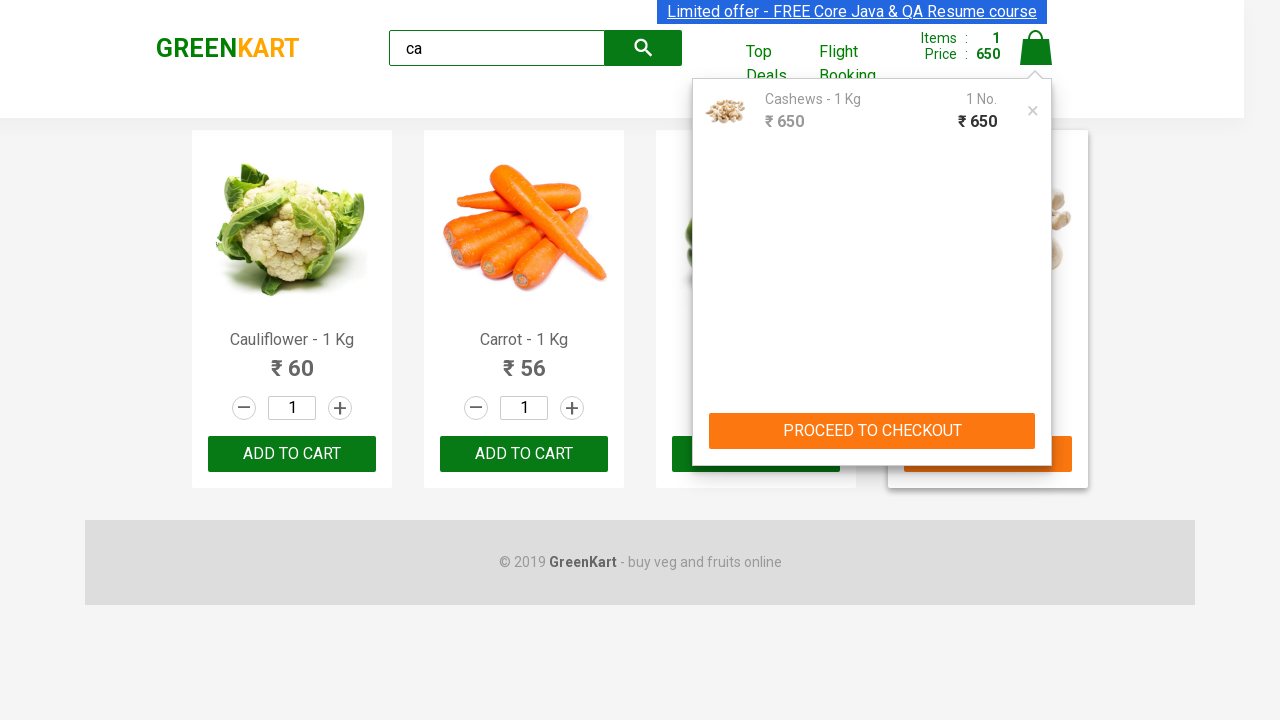

Clicked 'PROCEED TO CHECKOUT' button at (872, 431) on internal:text="PROCEED TO CHECKOUT"i
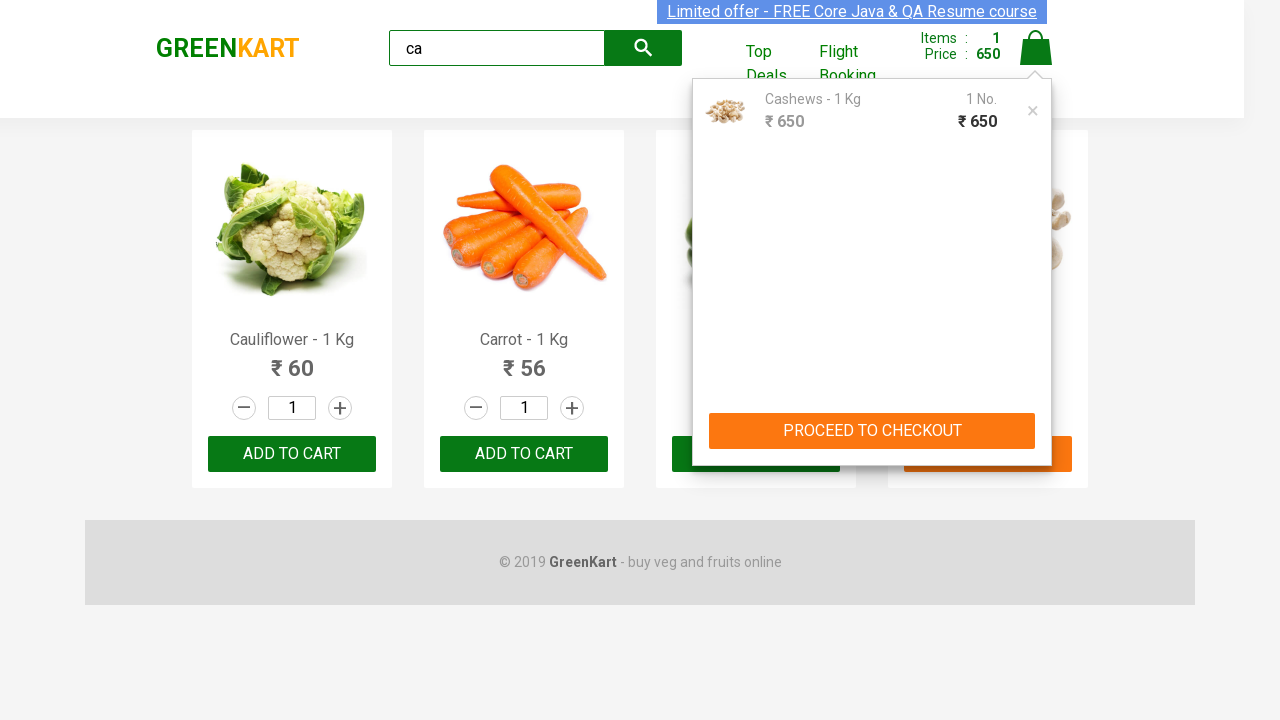

Clicked 'Place Order' button to complete the purchase at (1036, 420) on internal:text="Place Order"i
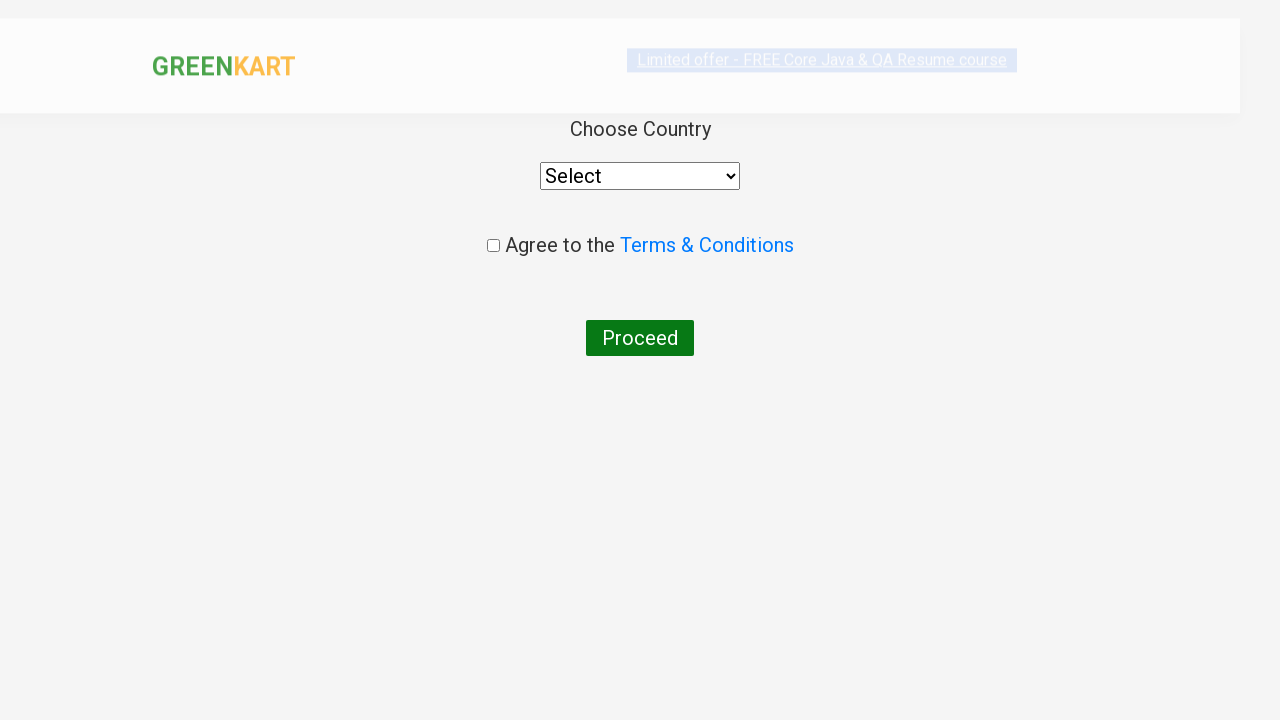

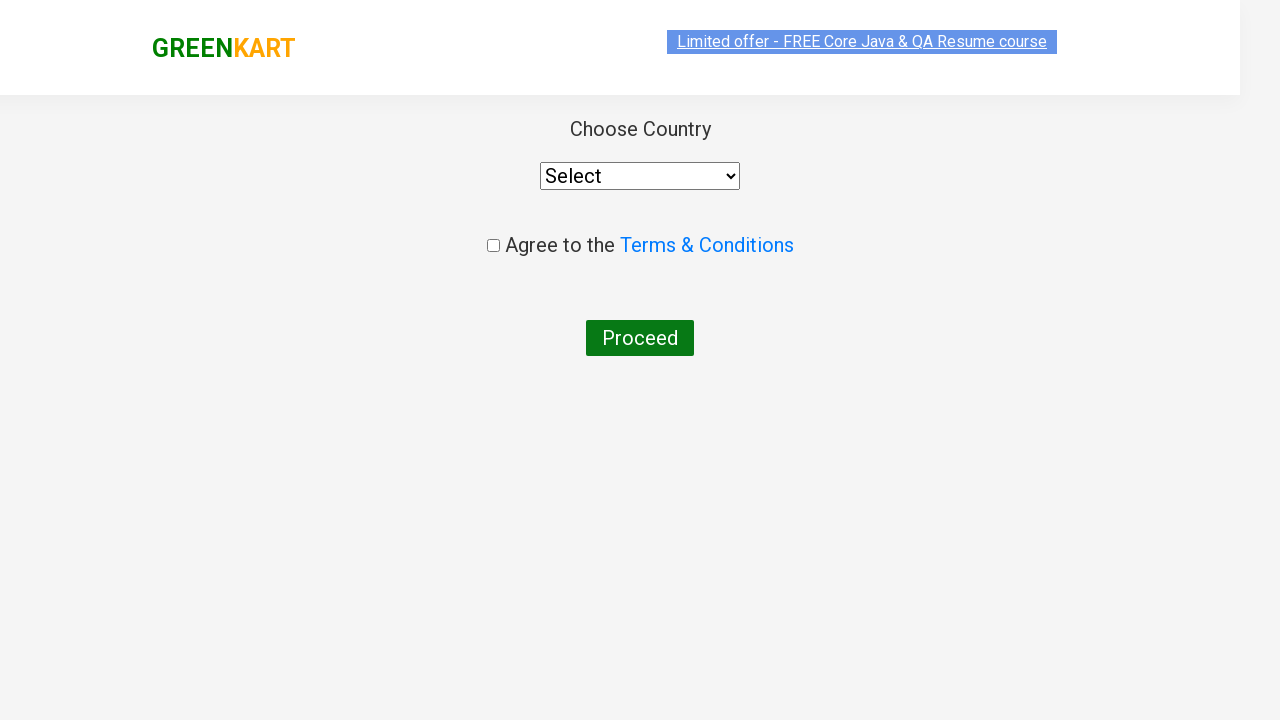